Tests registration form validation by submitting empty form and verifying all required field error messages appear

Starting URL: https://alada.vn/tai-khoan/dang-ky.html

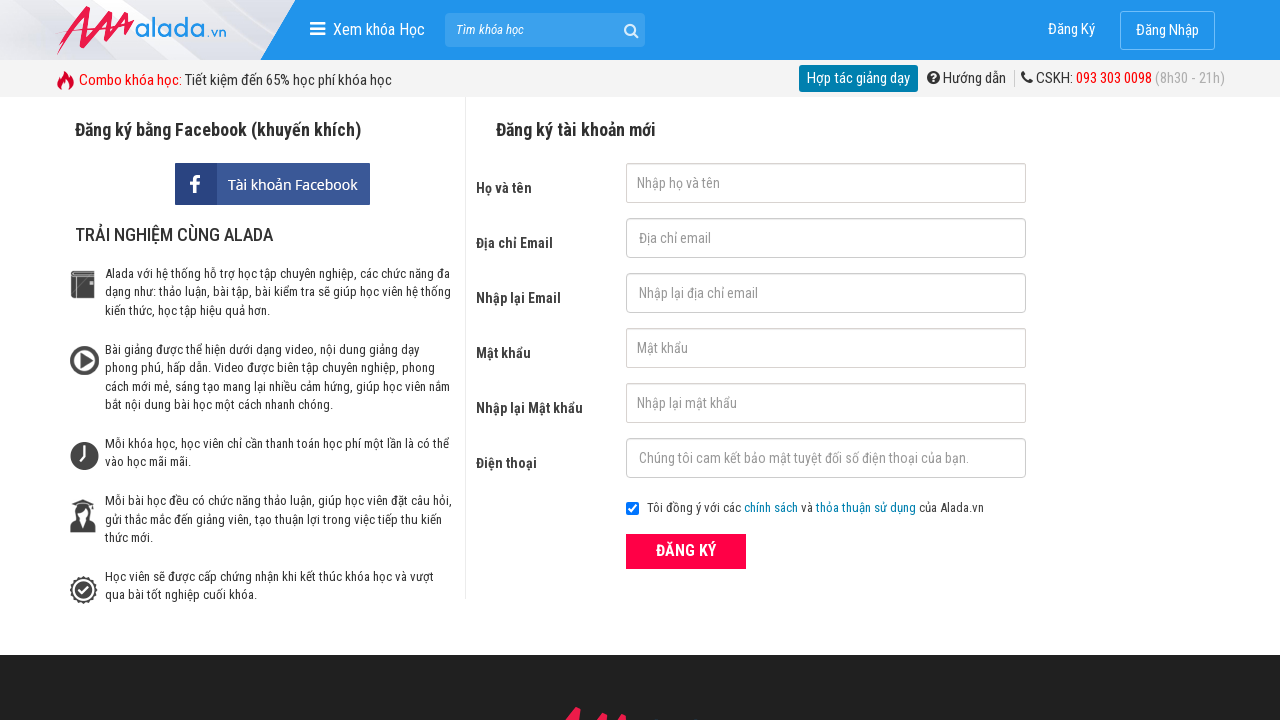

Clicked submit button without filling any fields to test validation at (686, 551) on button[type='submit']
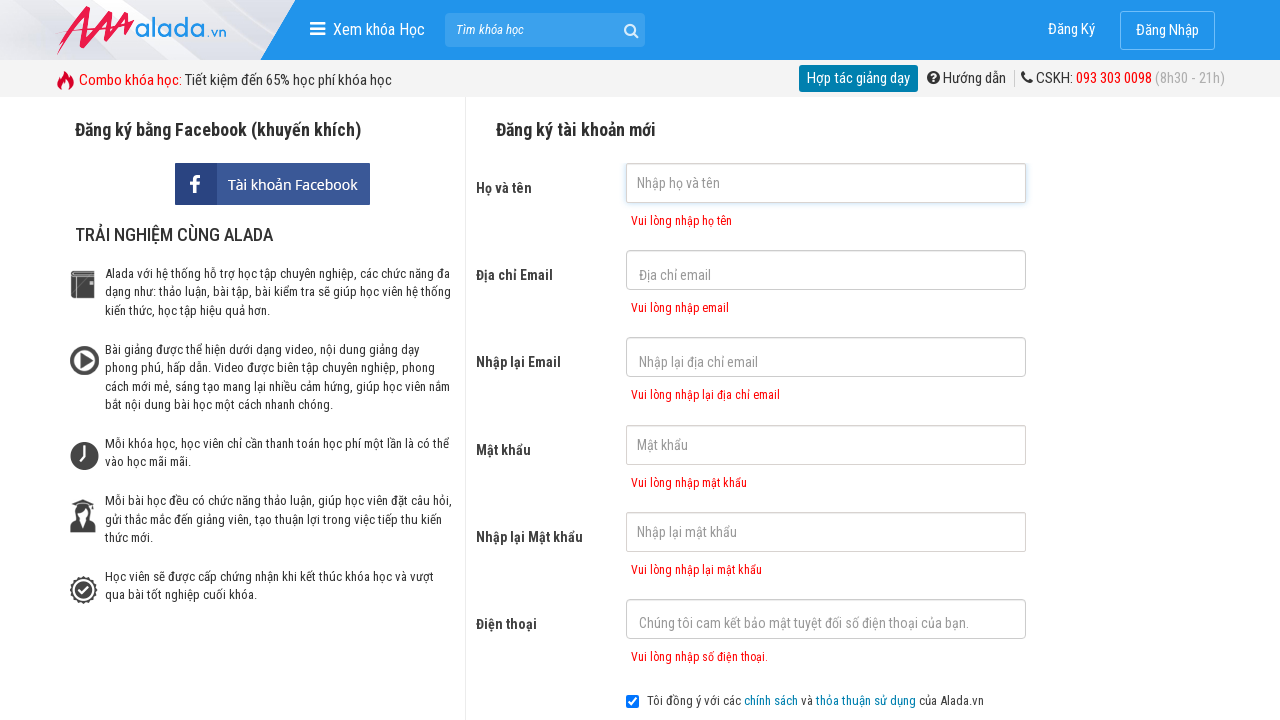

First name error message appeared
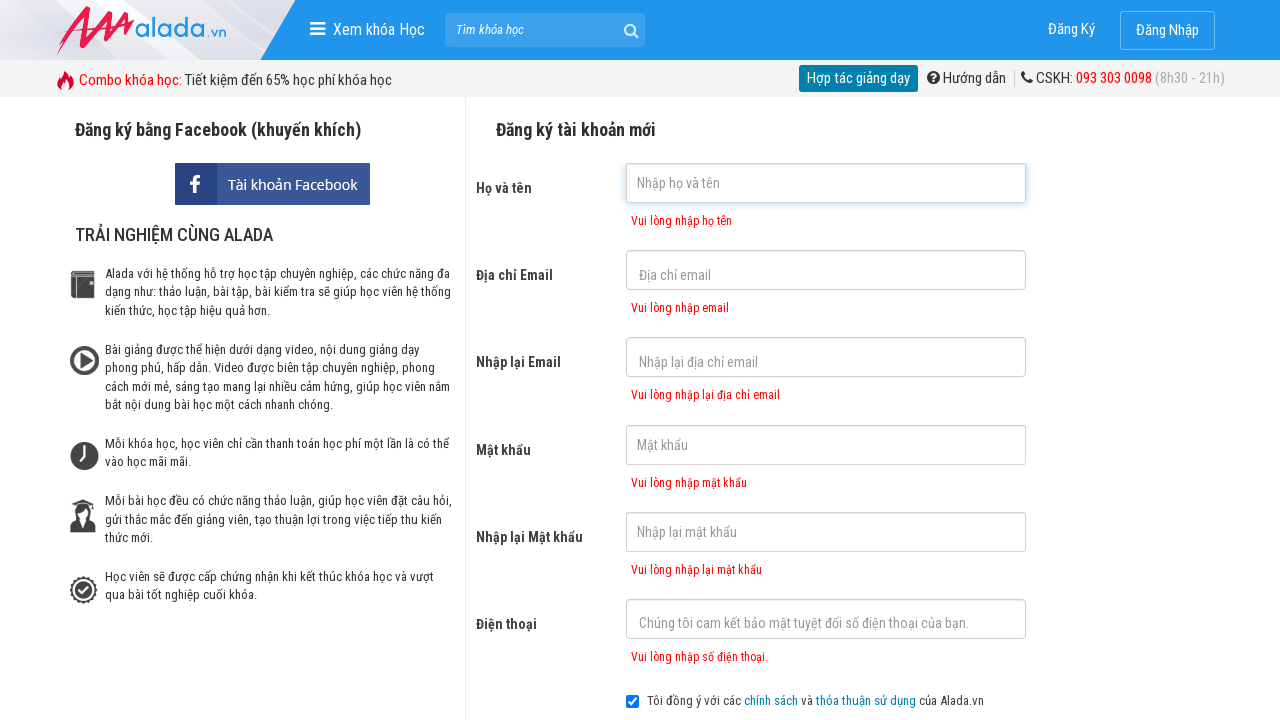

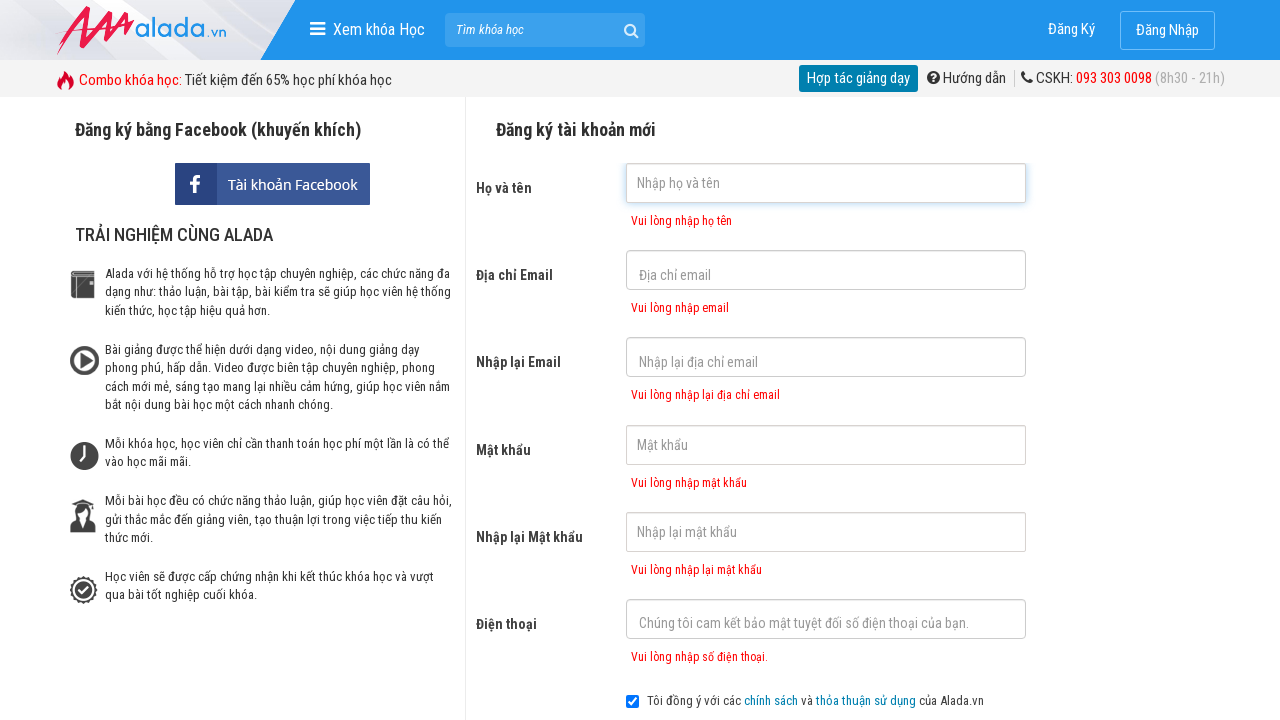